Navigates to the Onliner catalog homepage and verifies page loads

Starting URL: https://catalog.onliner.by/

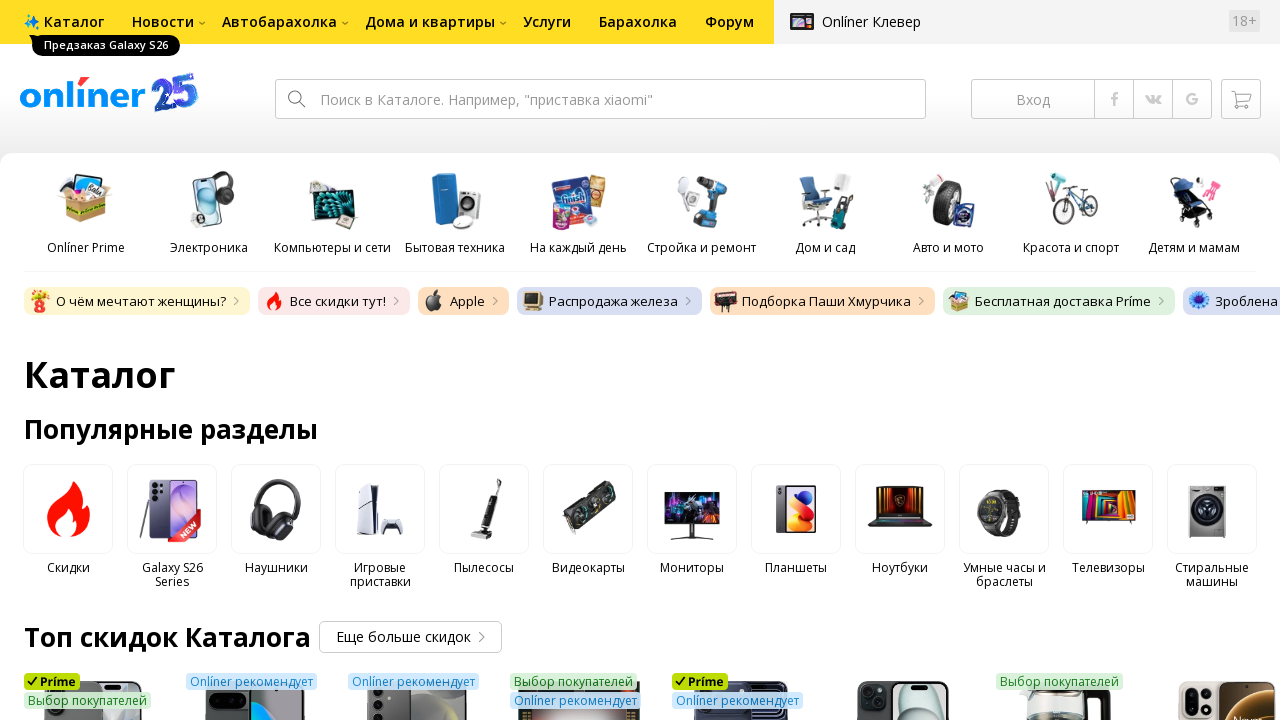

Navigated to Onliner catalog homepage
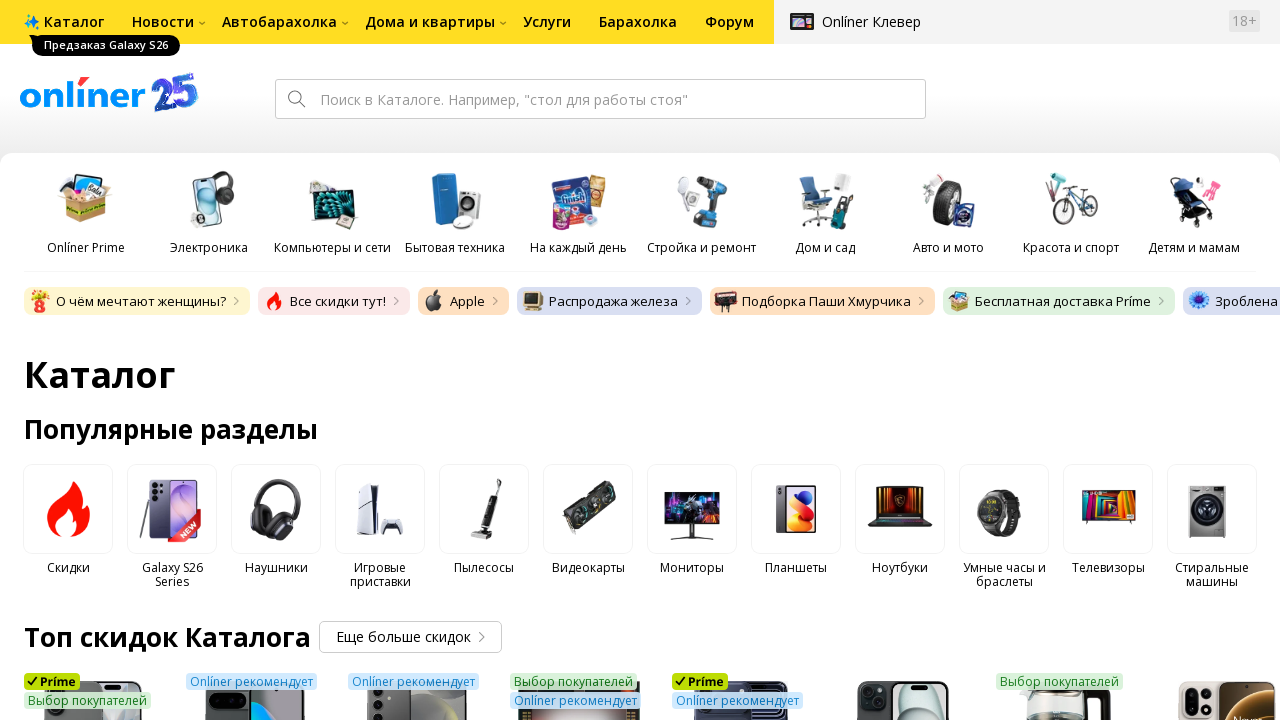

Page loaded and network idle state reached
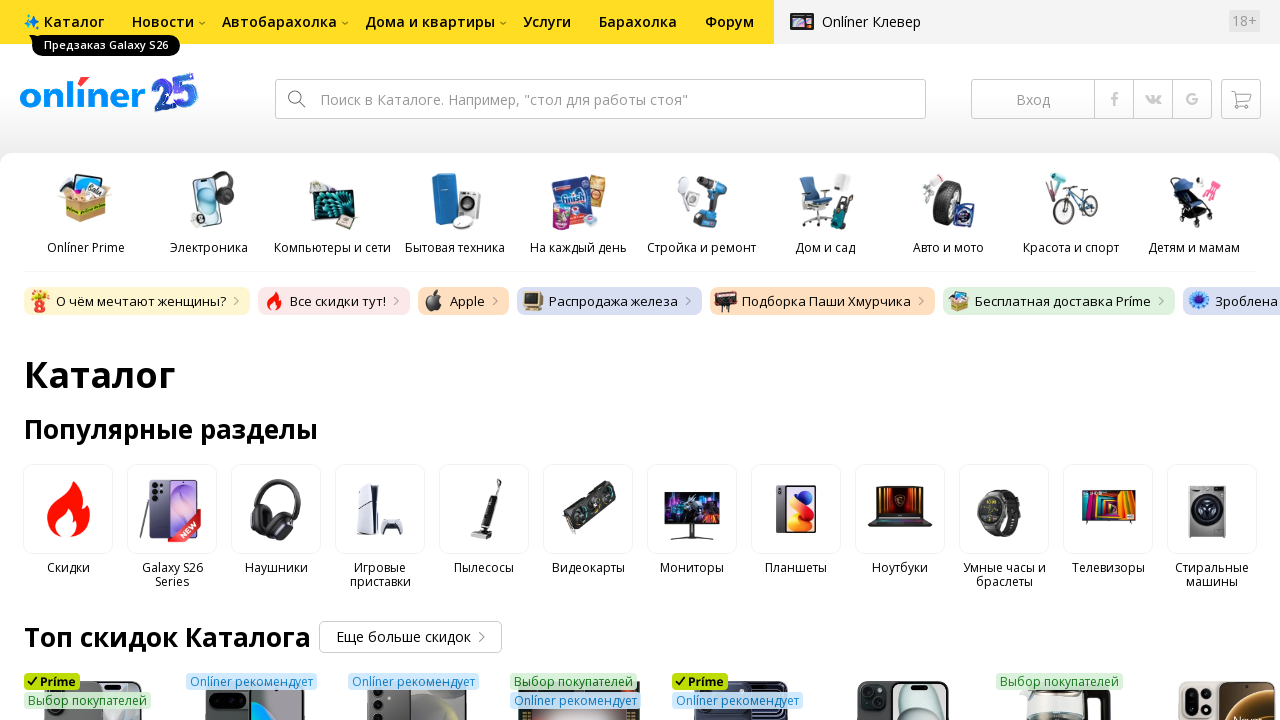

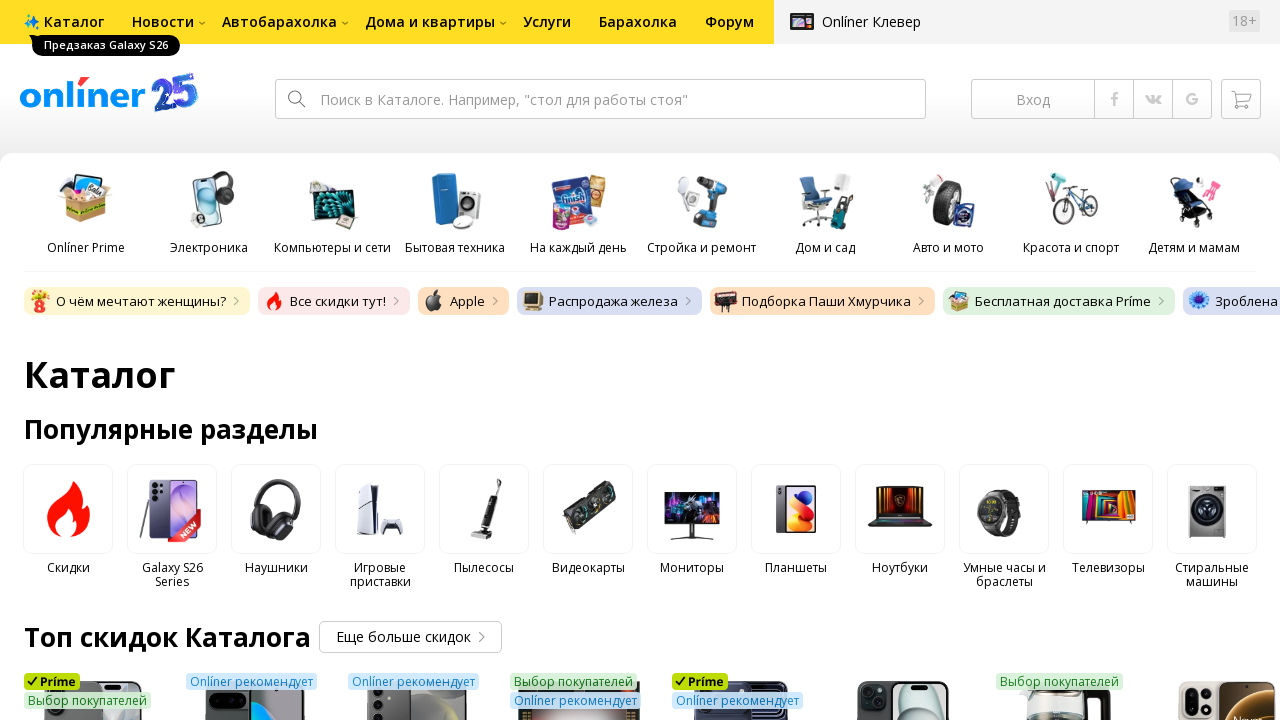